Tests hover functionality by hovering over an element and verifying the hover status changes

Starting URL: https://www.selenium.dev/selenium/web/mouse_interaction.html

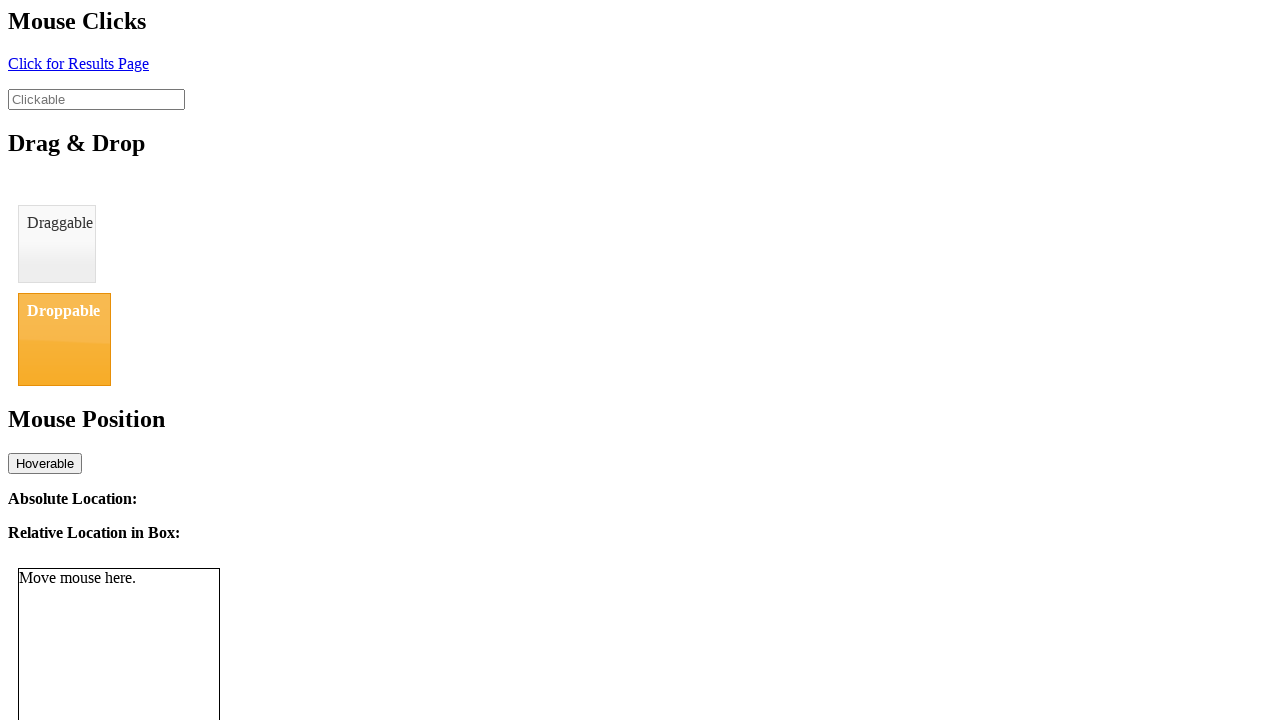

Hovered over the hoverable element at (45, 463) on #hover
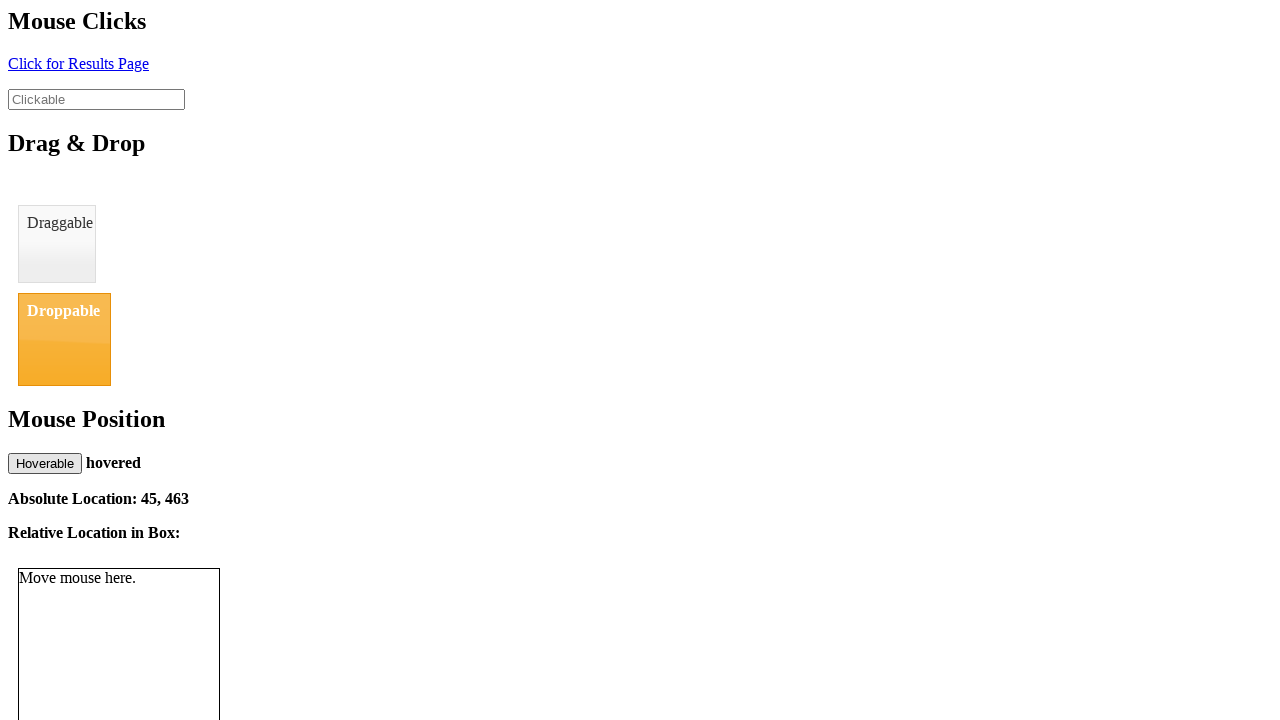

Verified hover status changed to 'hovered'
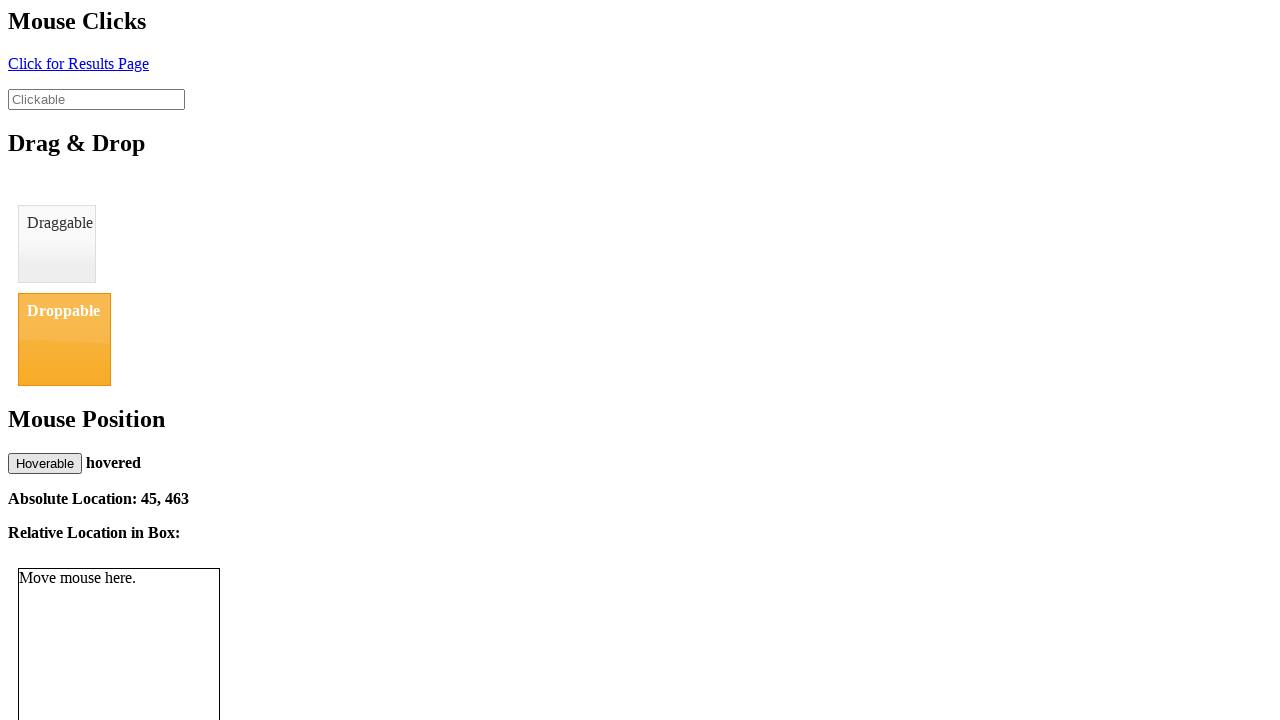

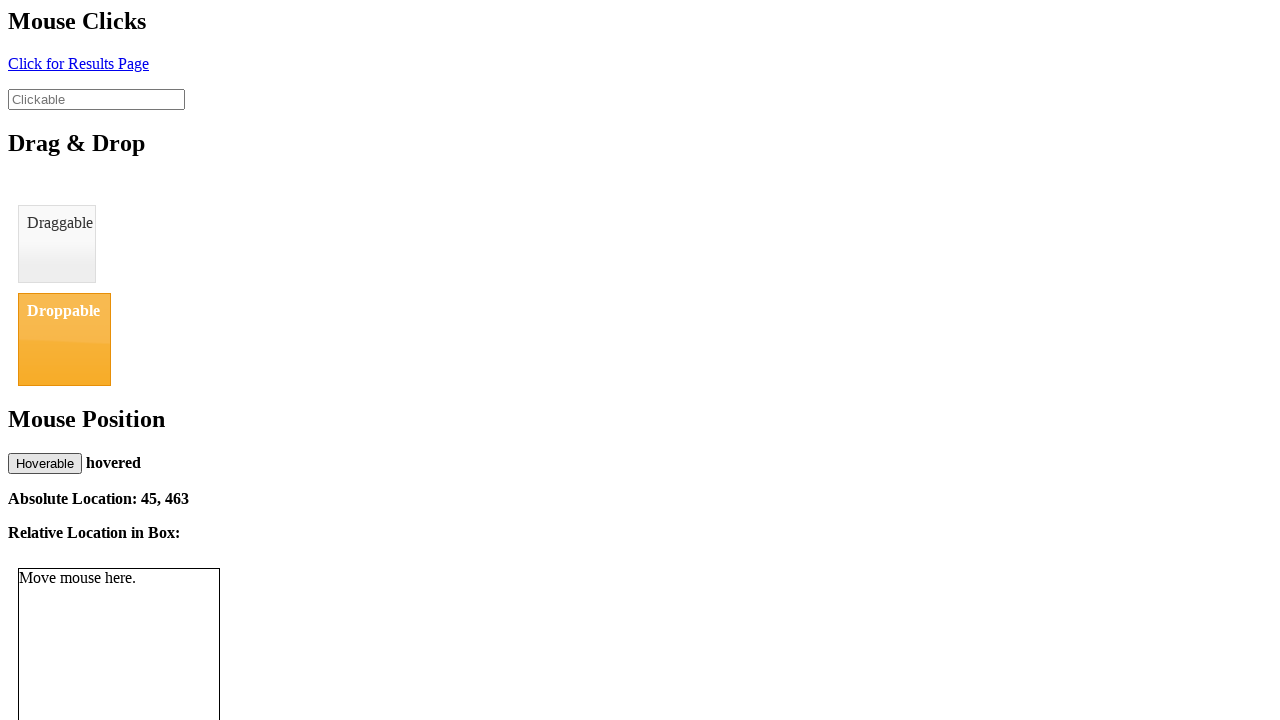